Navigates to a specific page of CoinMarketCap and scrolls to load all data

Starting URL: https://coinmarketcap.com/ko/?page=1

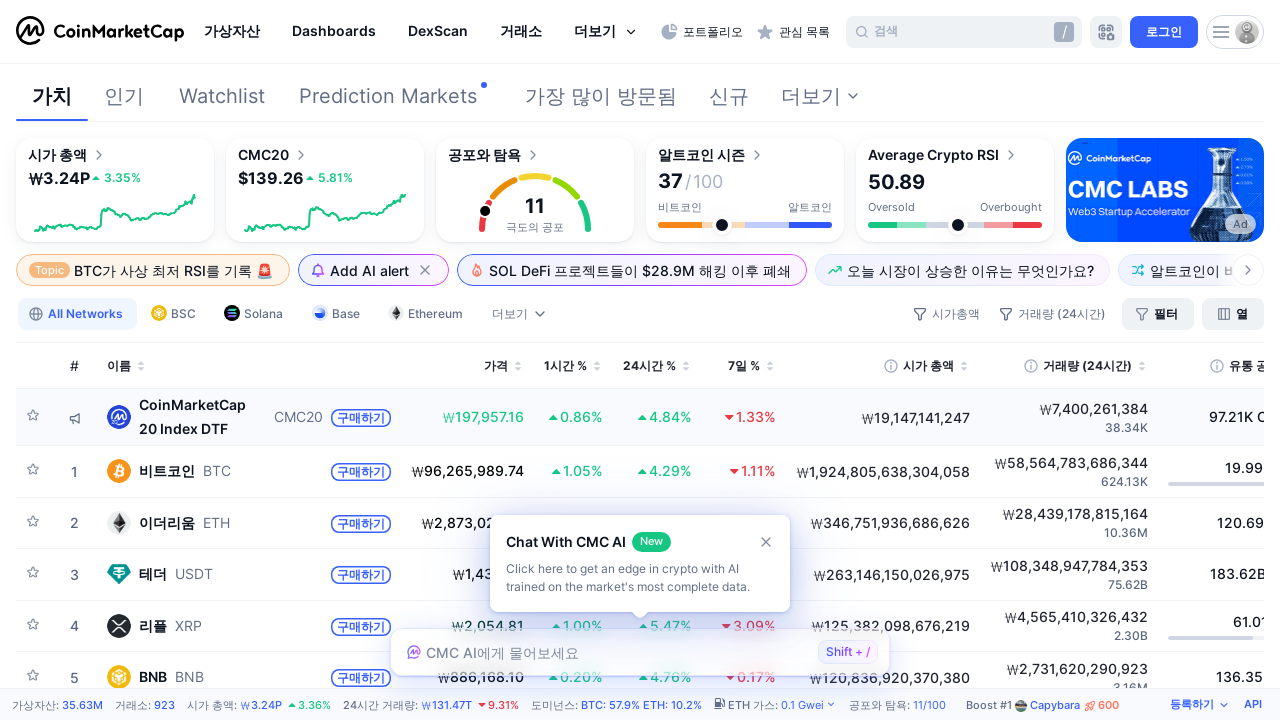

Retrieved initial document scroll height
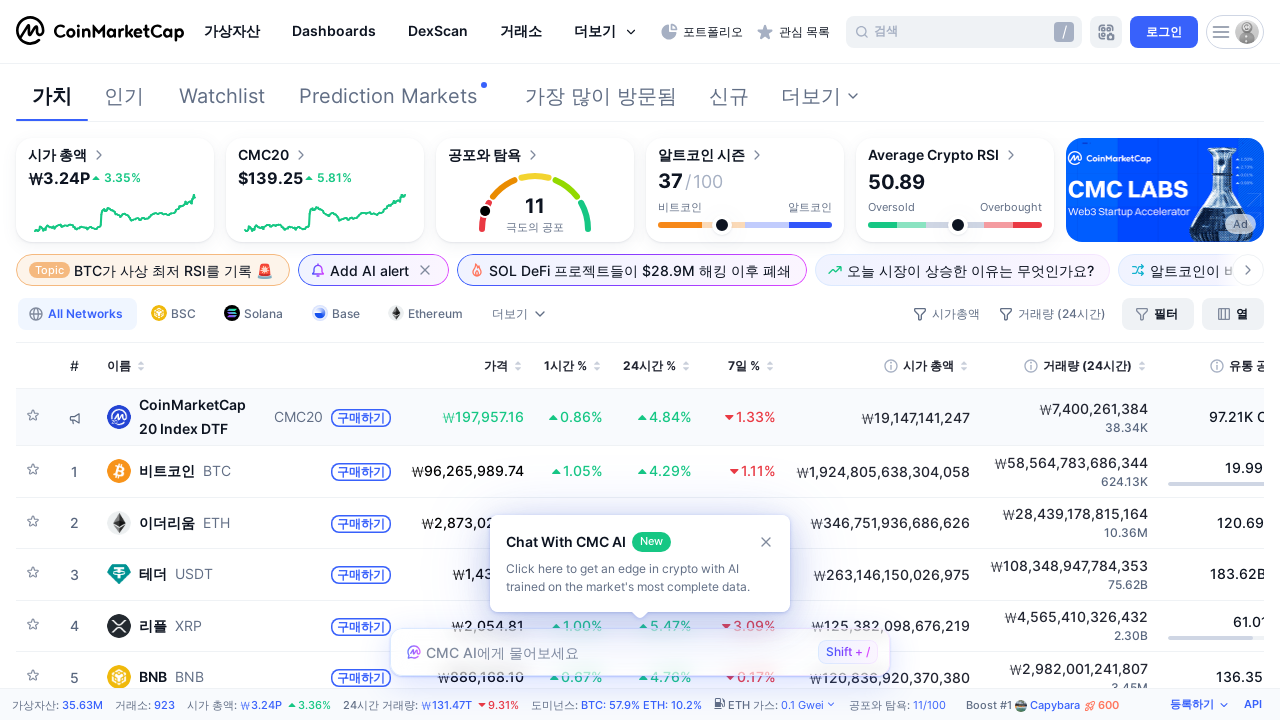

Scrolled page to position 1000px
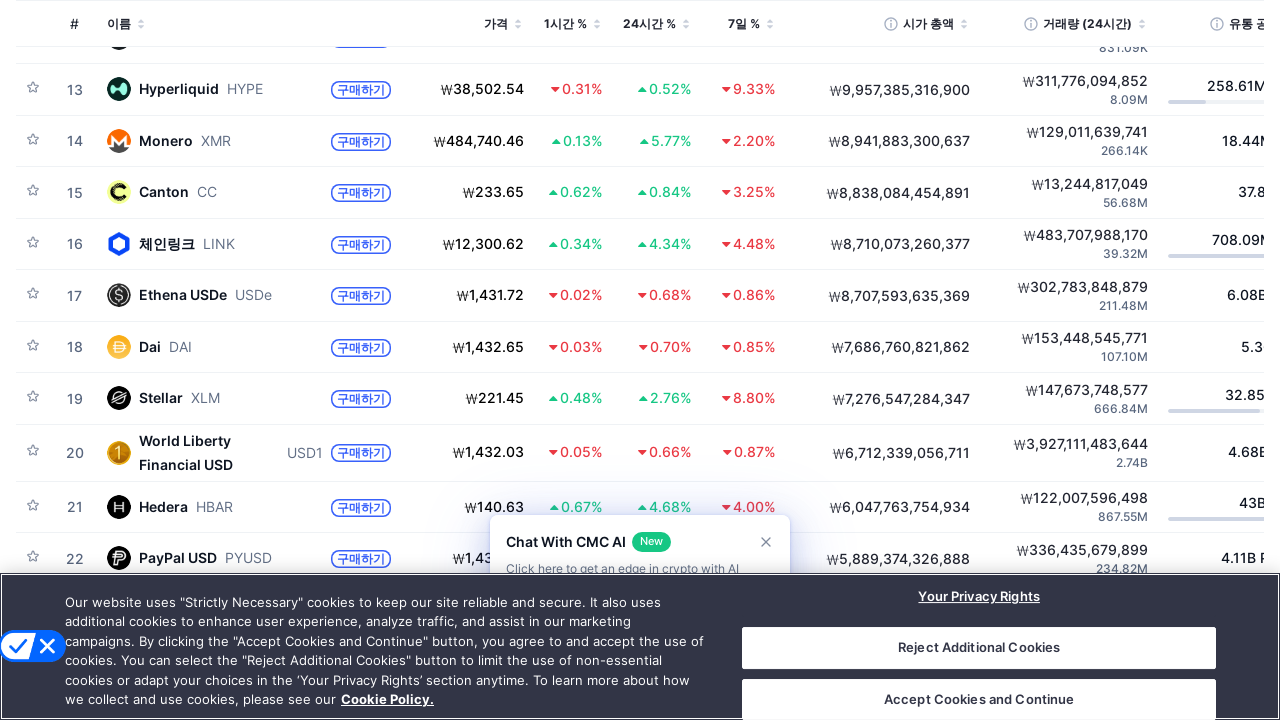

Waited 5 seconds for content to load after scrolling
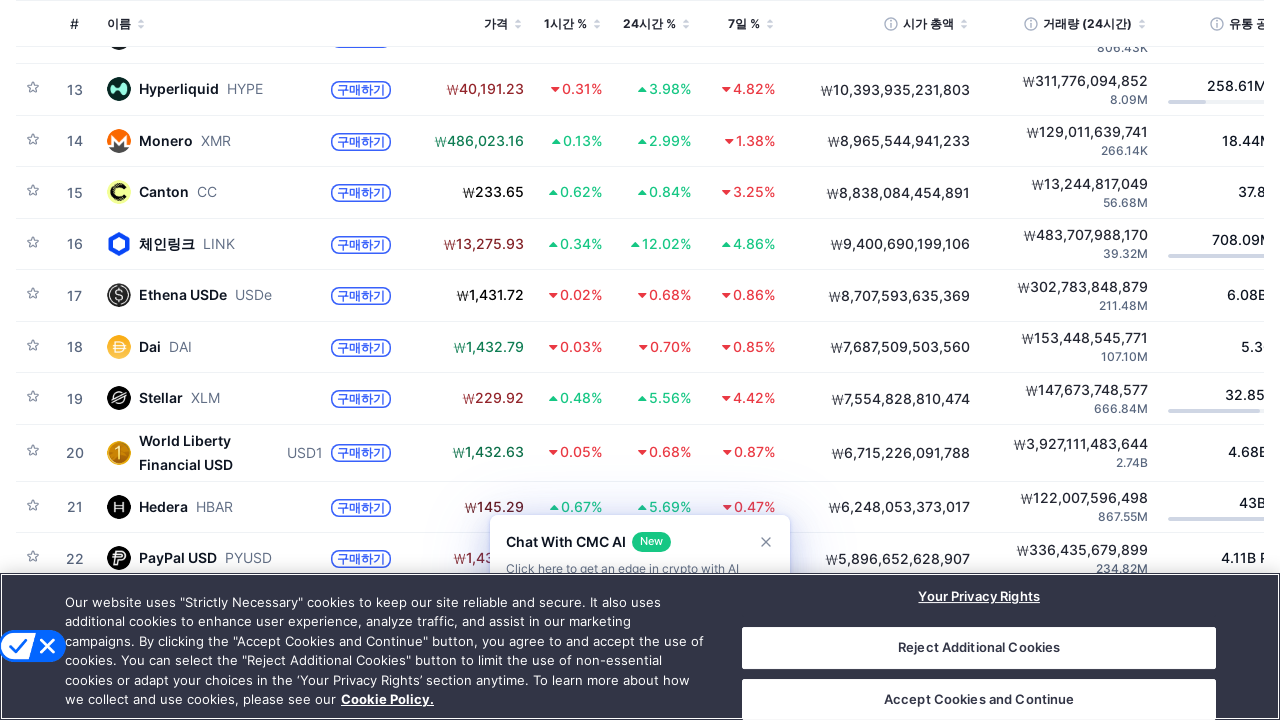

Scrolled page to position 2000px
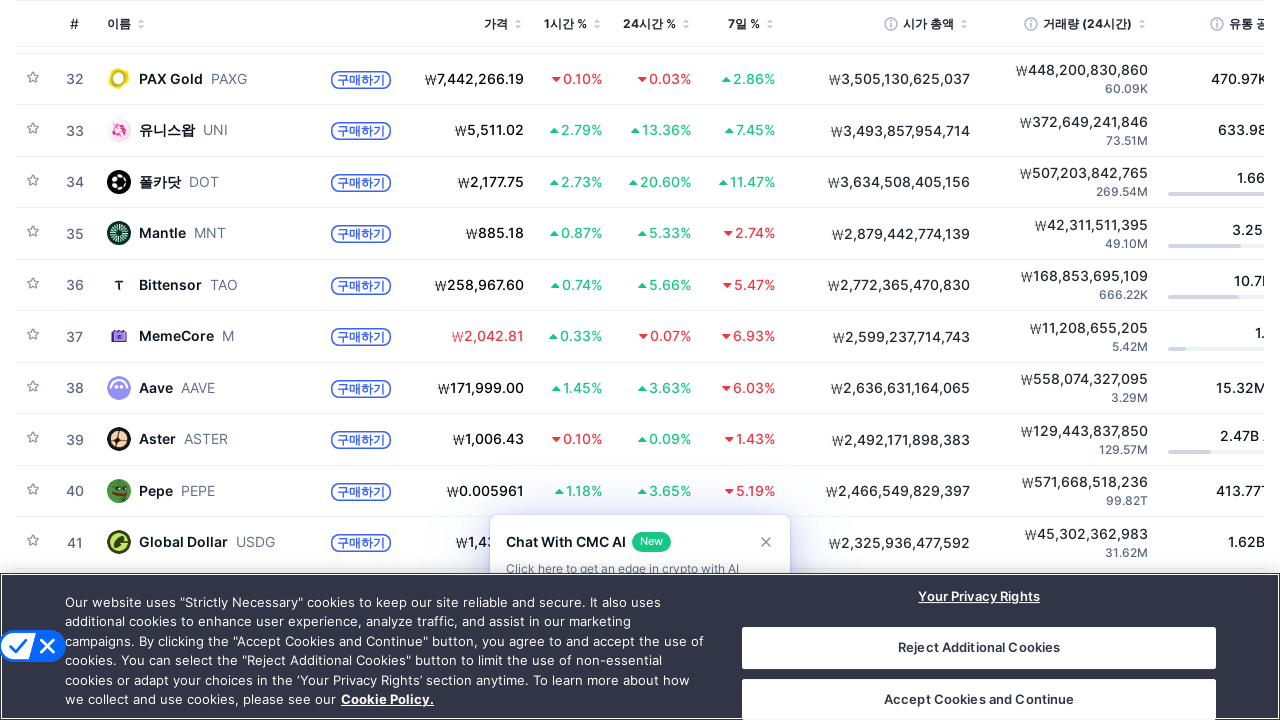

Waited 5 seconds for content to load after scrolling
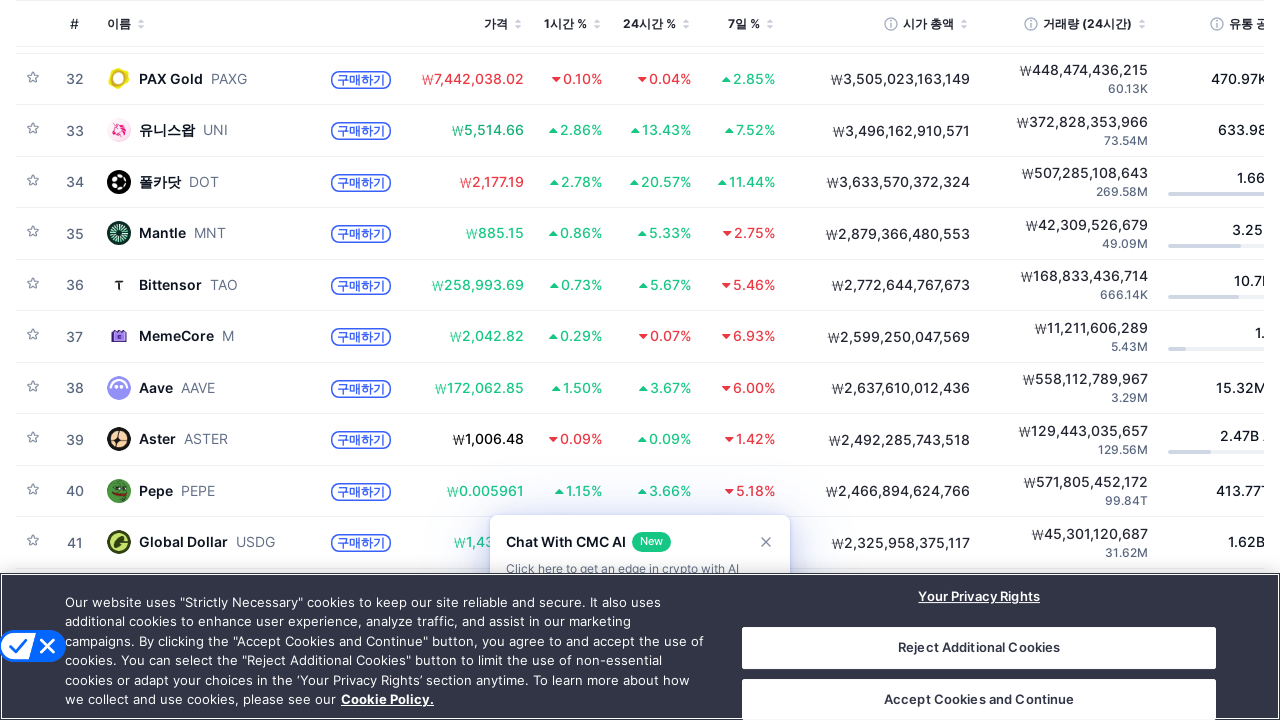

Scrolled page to position 3000px
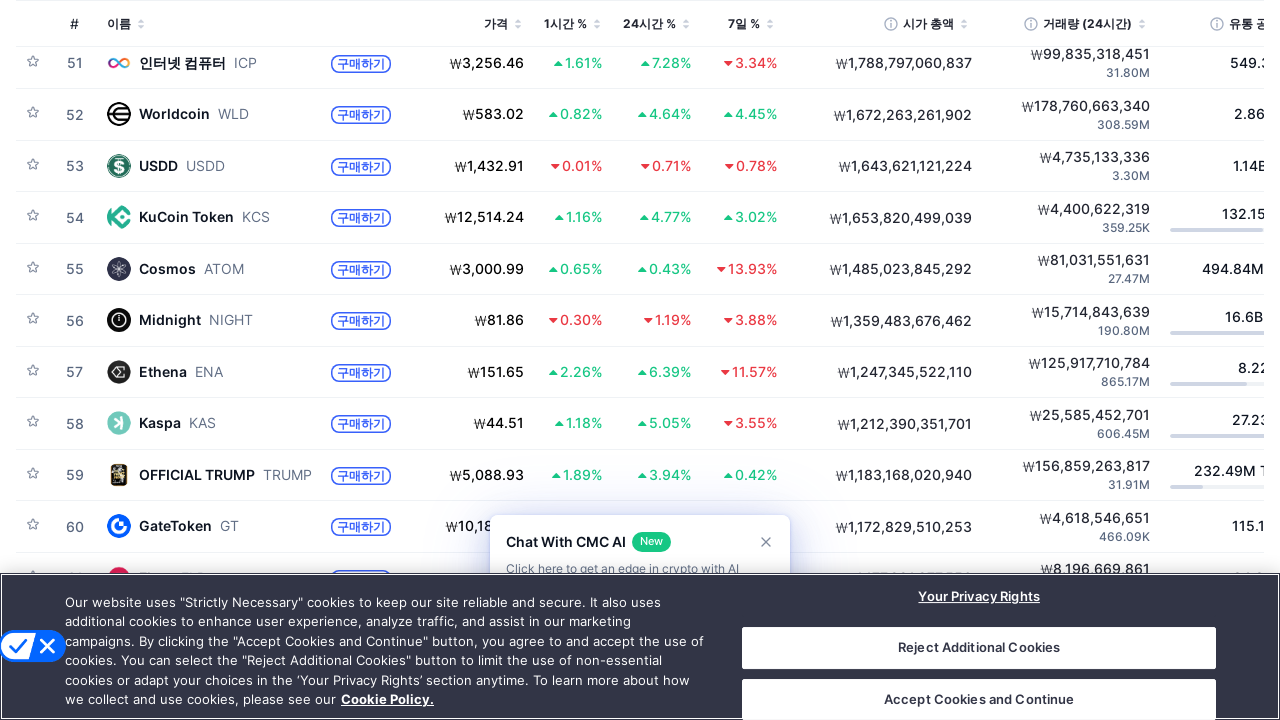

Waited 5 seconds for content to load after scrolling
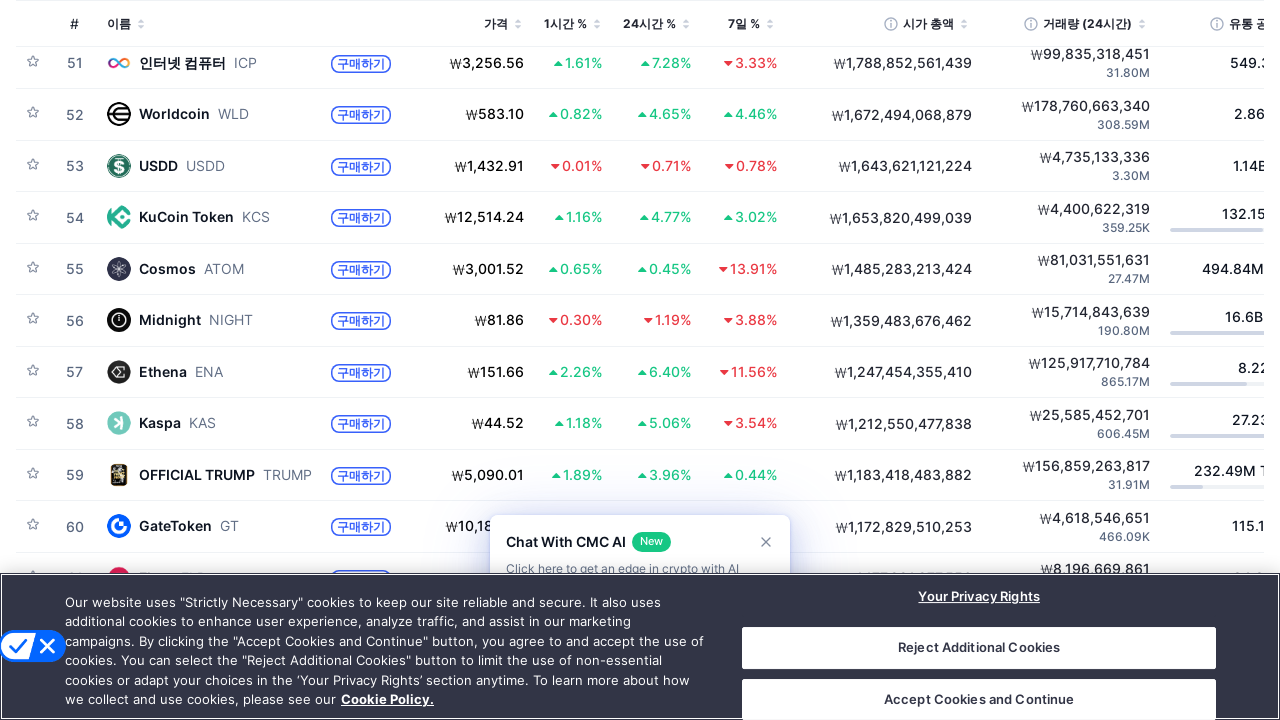

Scrolled page to position 4000px
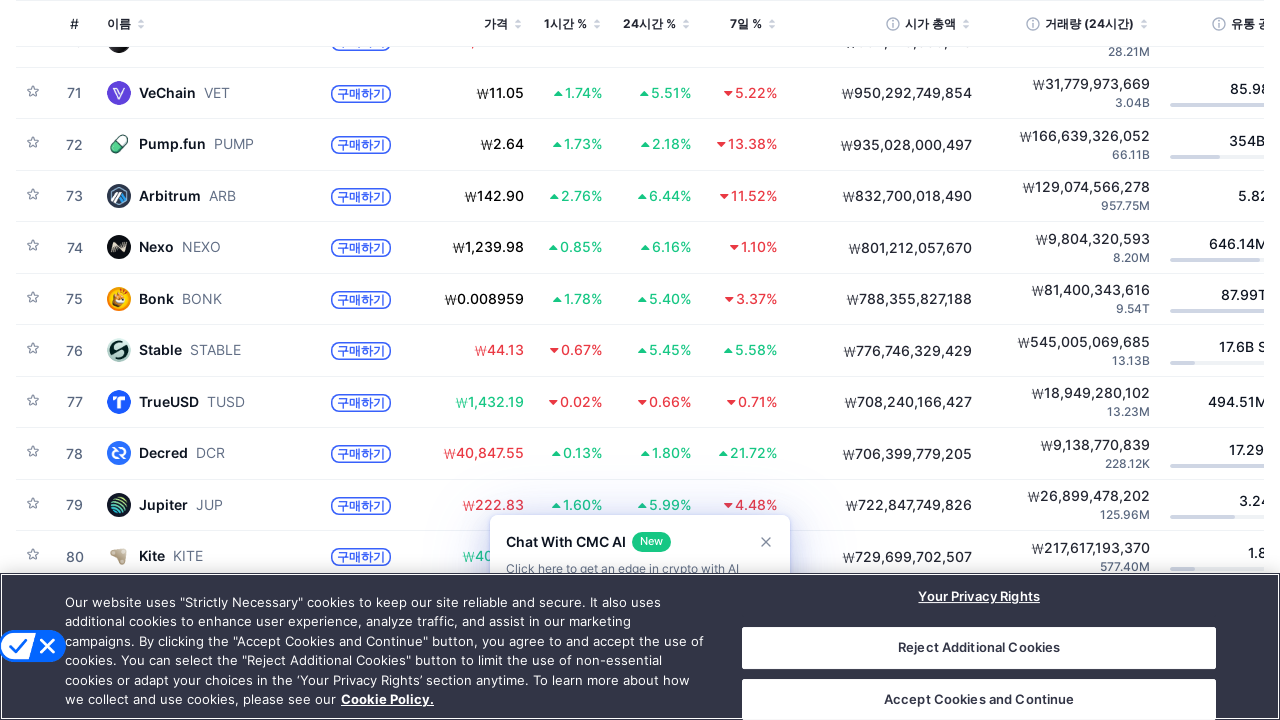

Waited 5 seconds for content to load after scrolling
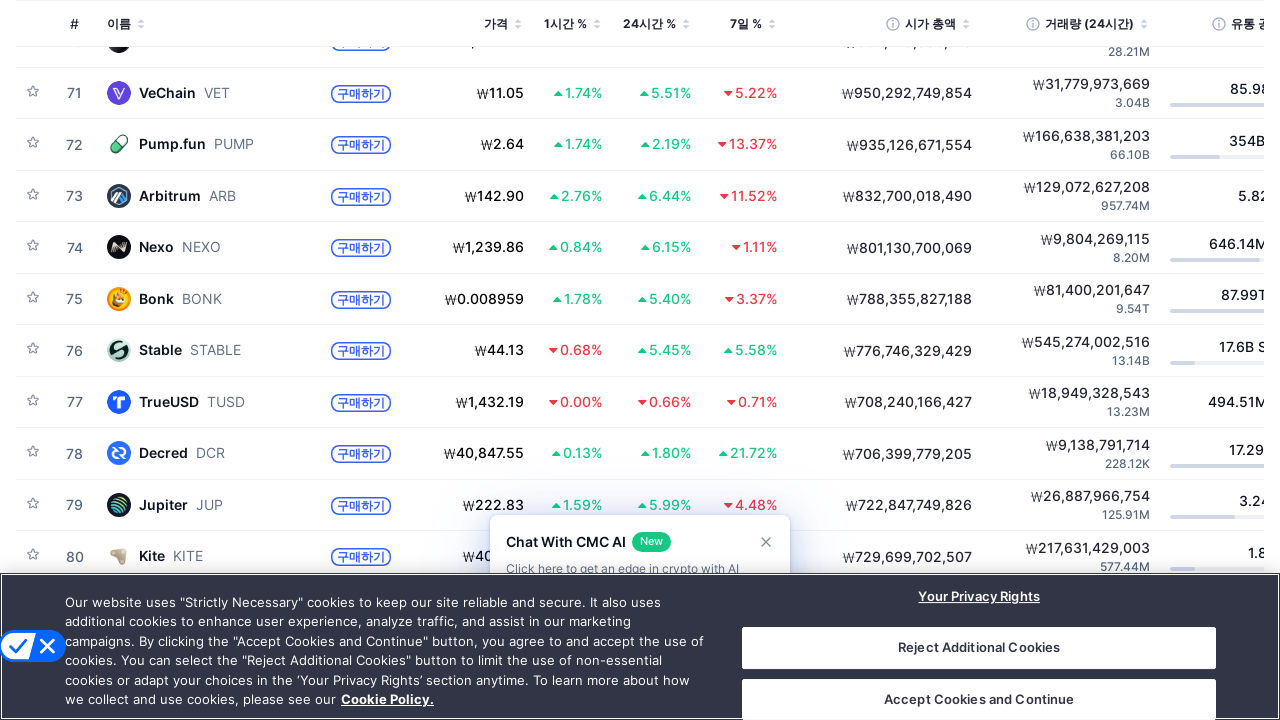

Scrolled page to position 5000px
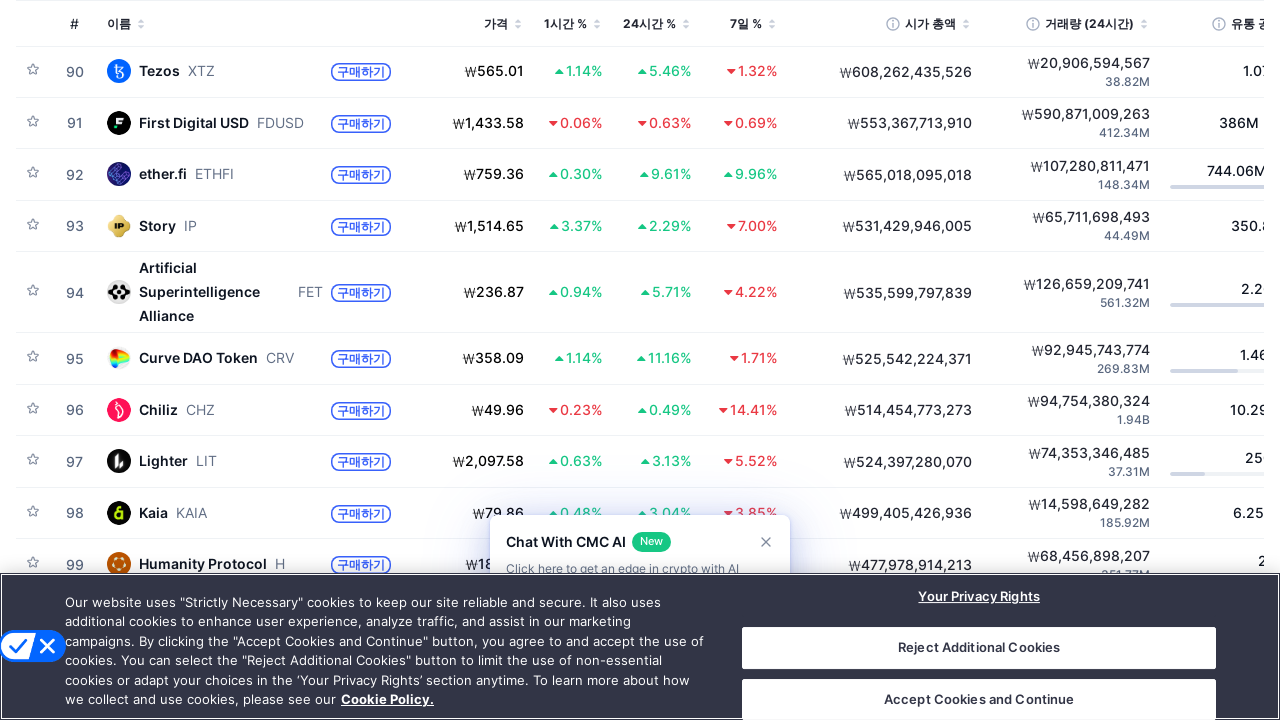

Waited 5 seconds for content to load after scrolling
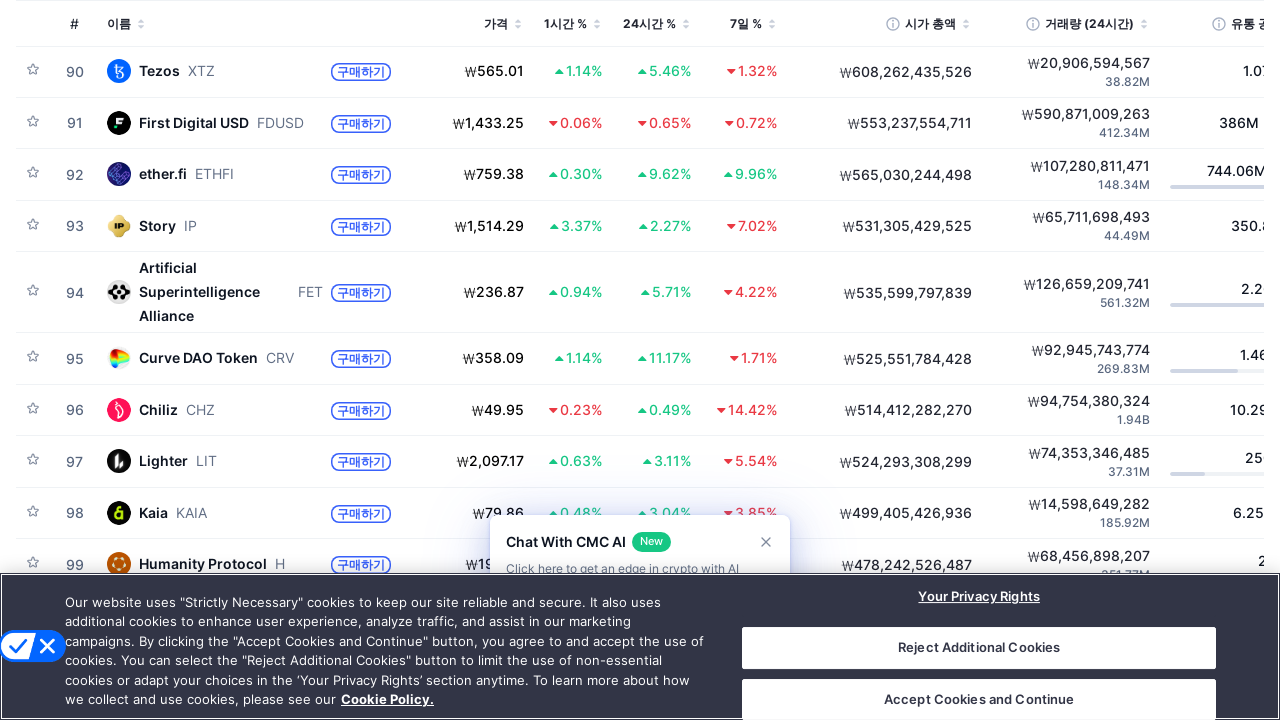

Scrolled page to position 6000px
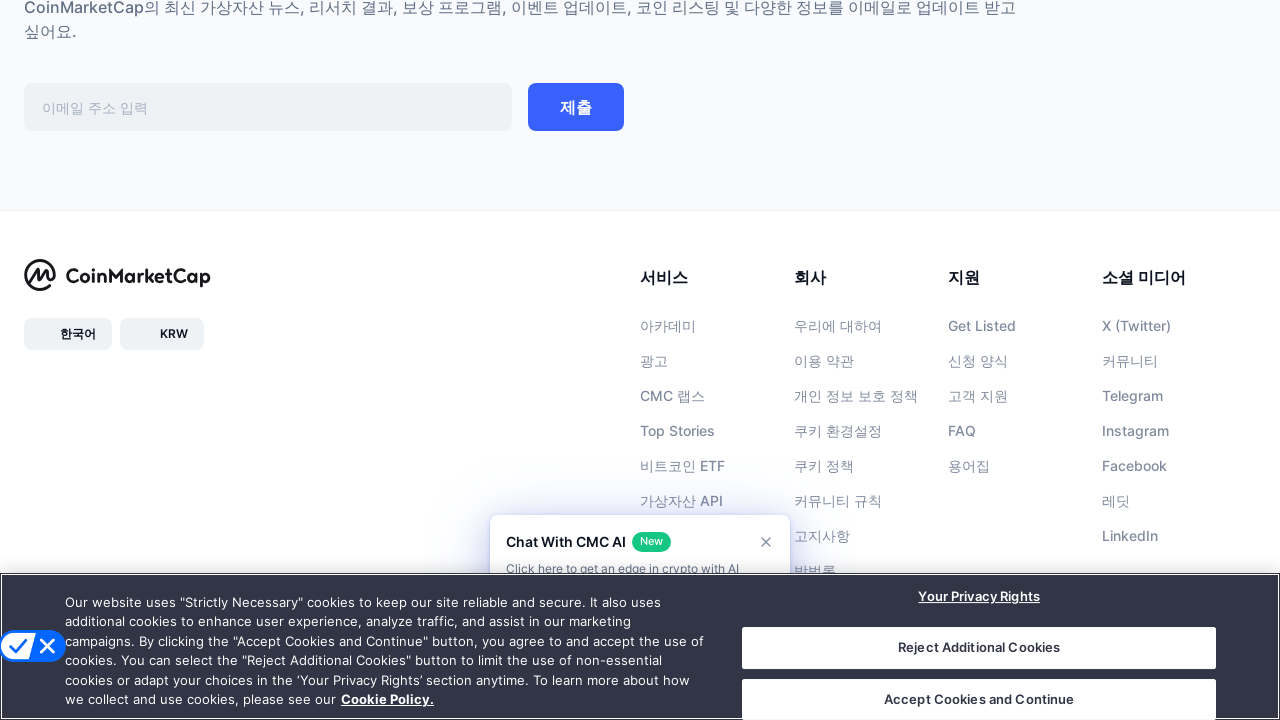

Waited 5 seconds for content to load after scrolling
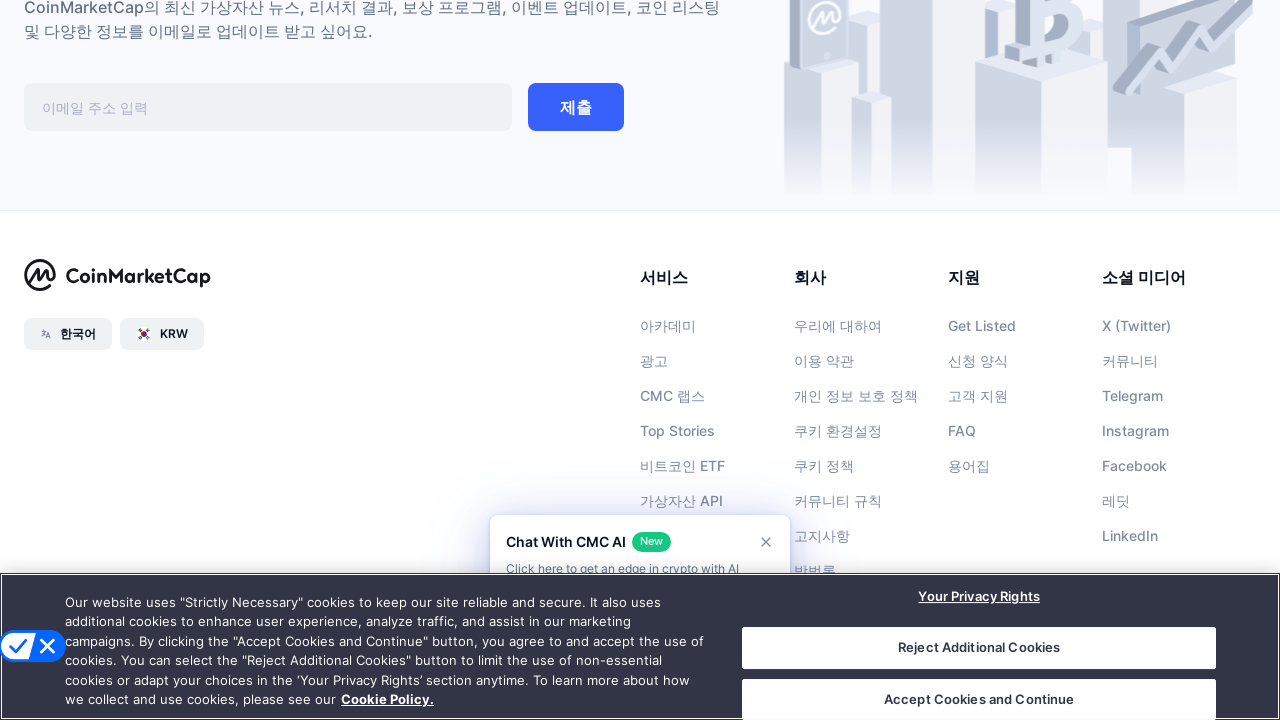

Scrolled page to position 7000px
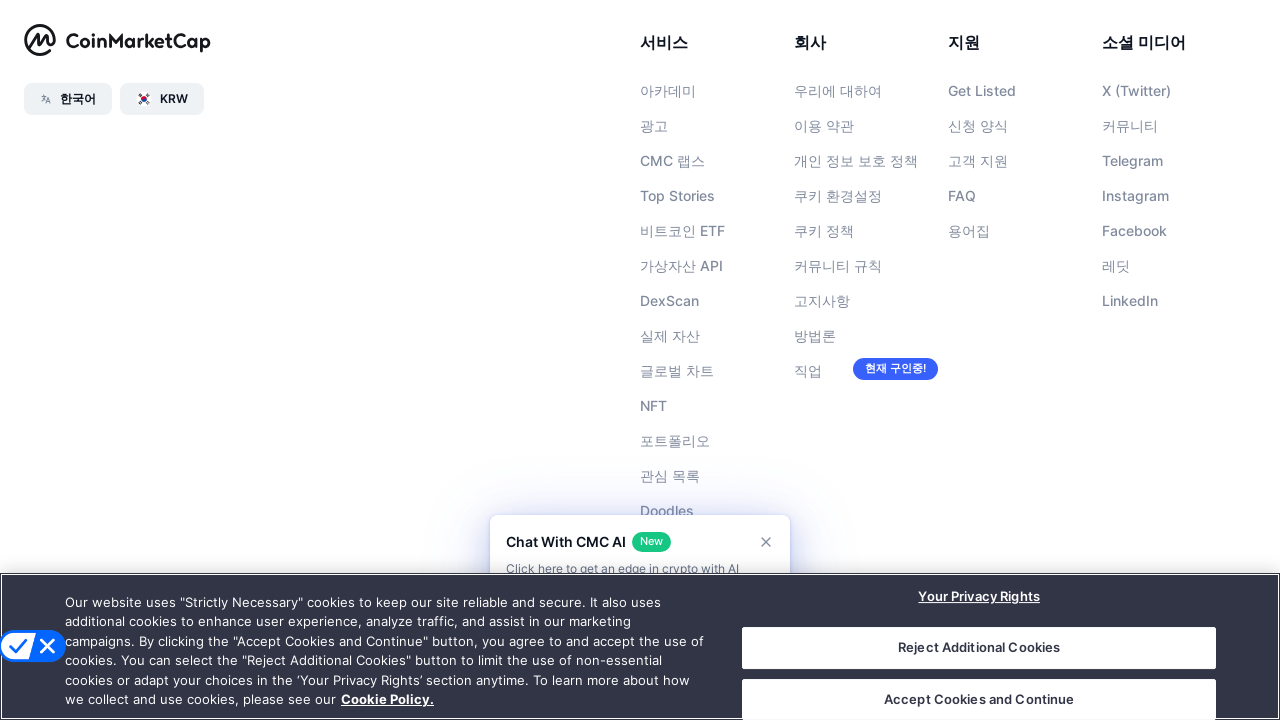

Waited 5 seconds for content to load after scrolling
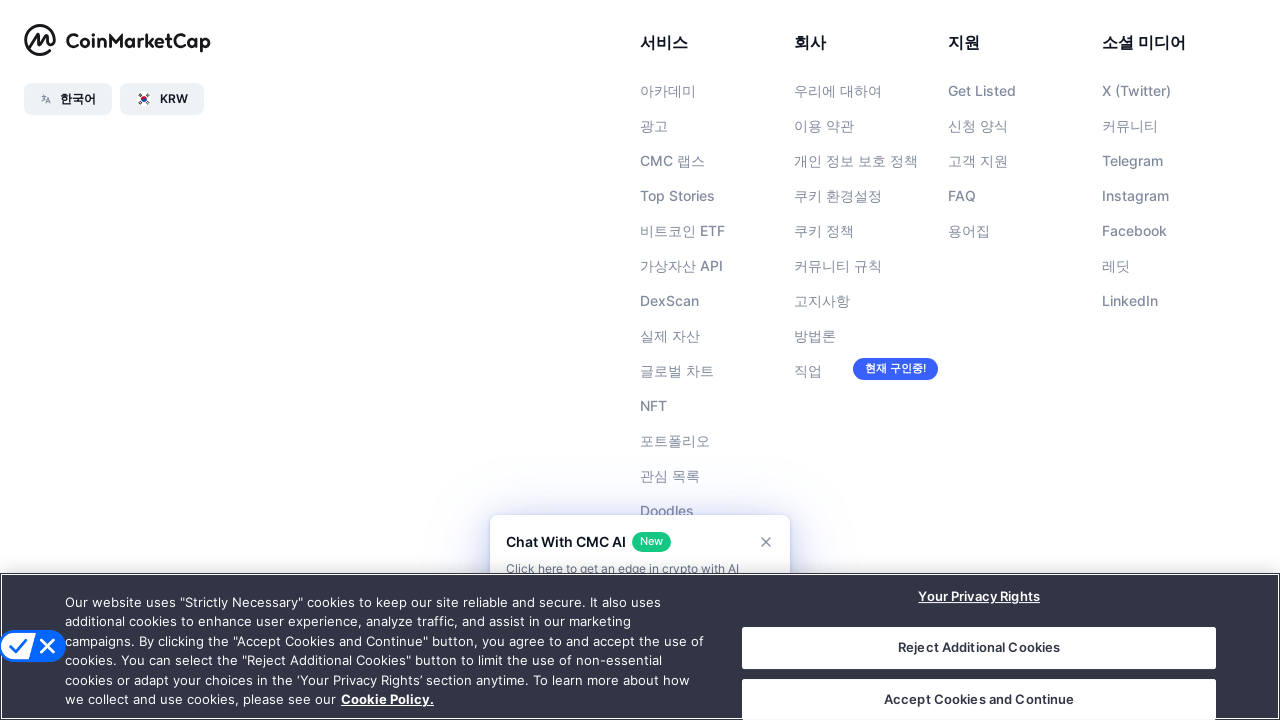

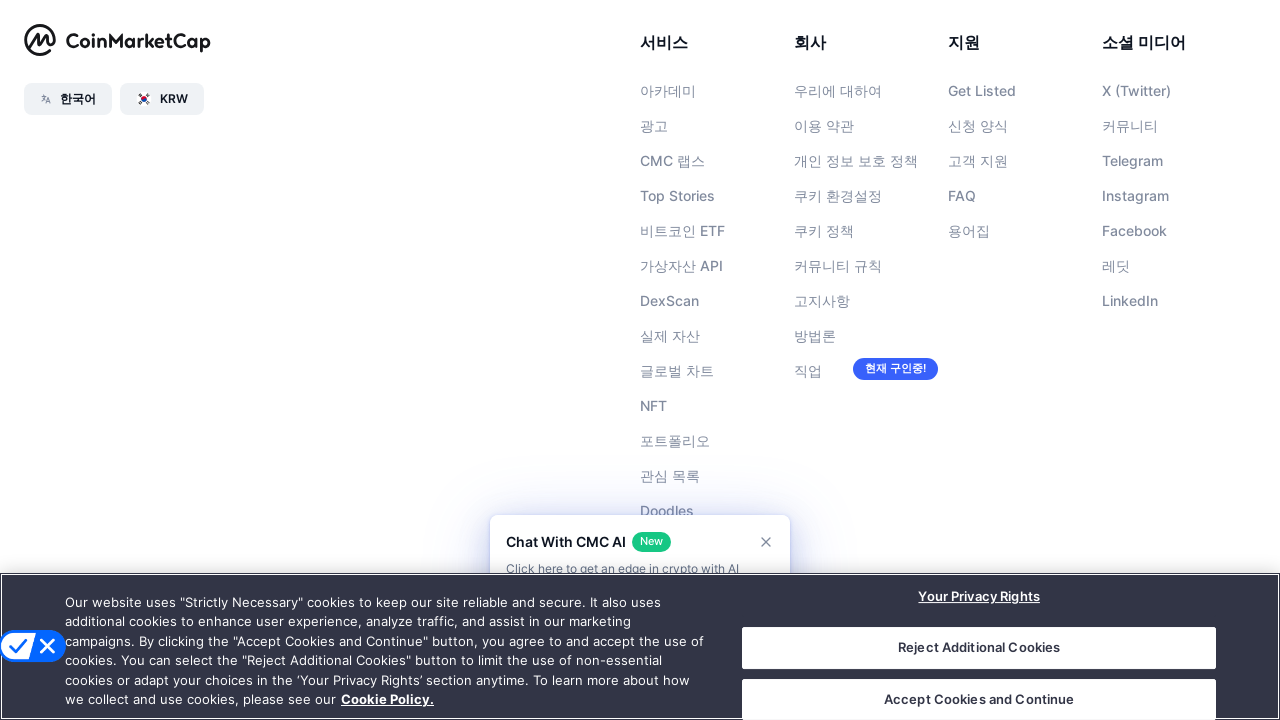